Tests JavaScript confirm popup by clicking the confirm button and dismissing it

Starting URL: https://the-internet.herokuapp.com/javascript_alerts

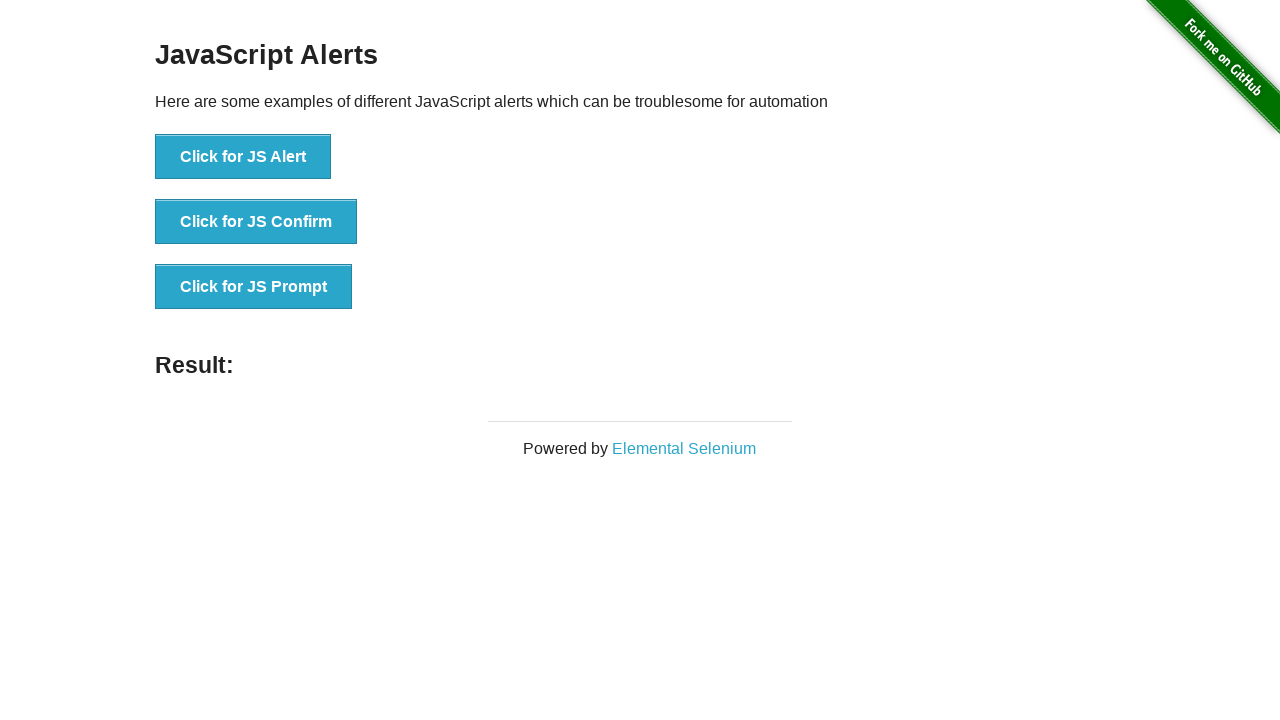

Clicked button to trigger JavaScript confirm popup at (256, 222) on xpath=//button[text()='Click for JS Confirm']
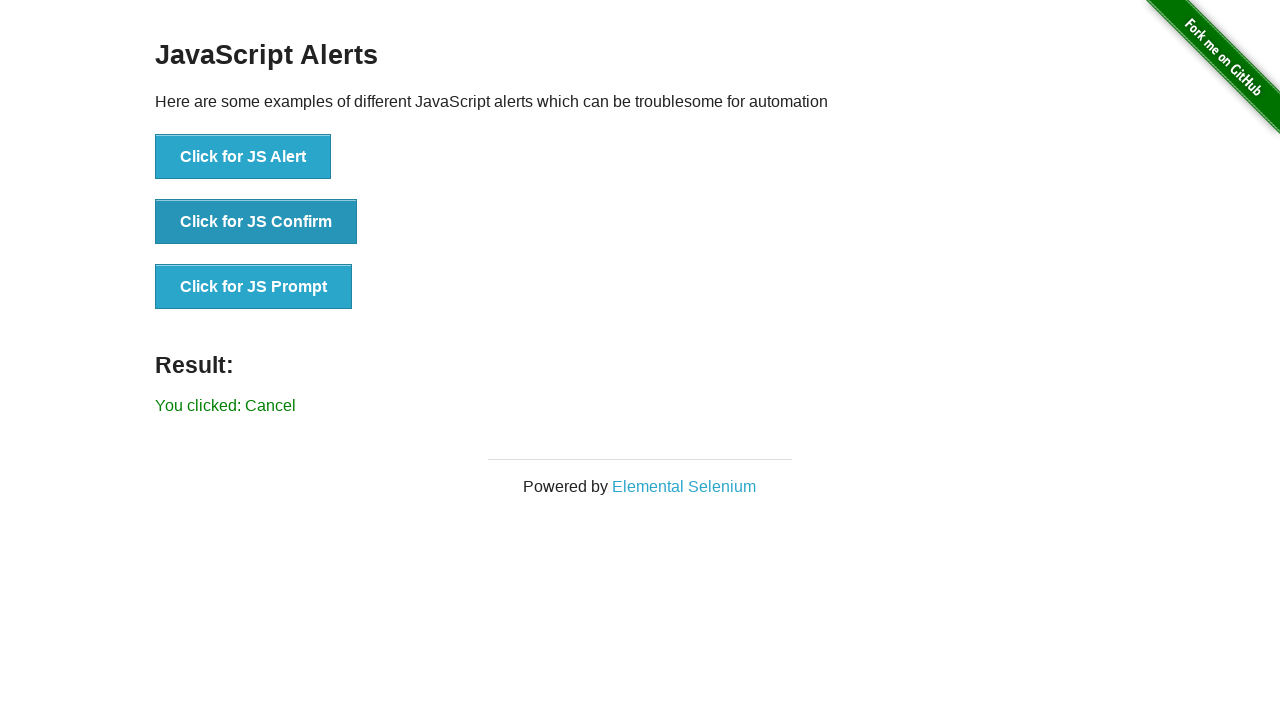

Set up dialog handler to dismiss the confirm popup
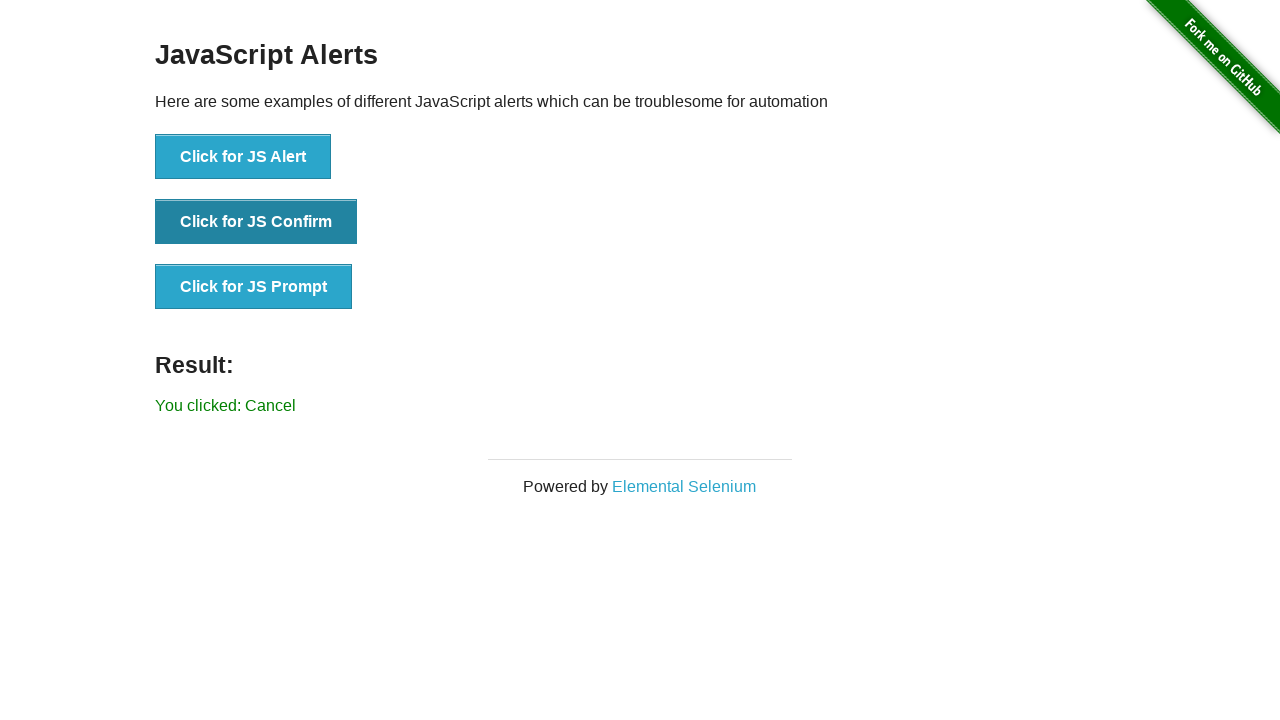

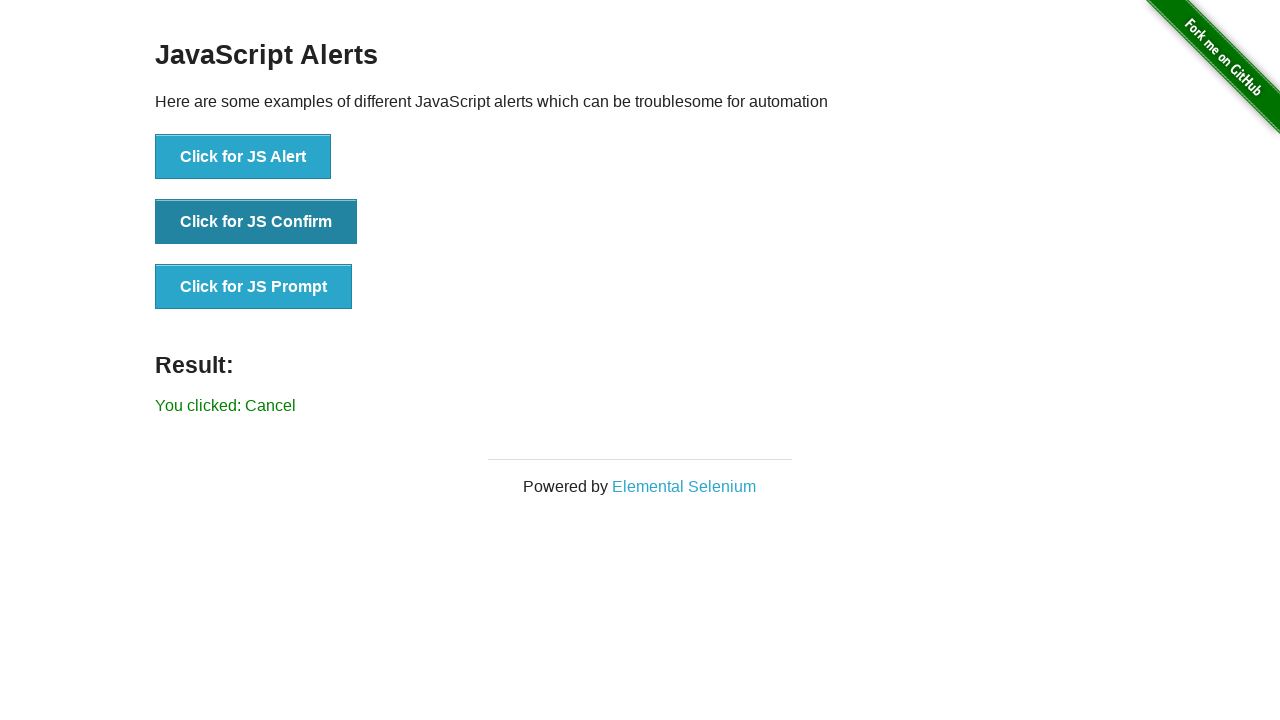